Navigates to a demo site and performs hover actions to access a nested menu item for Autocomplete under Widgets

Starting URL: https://demo.automationtesting.in/Alerts.html

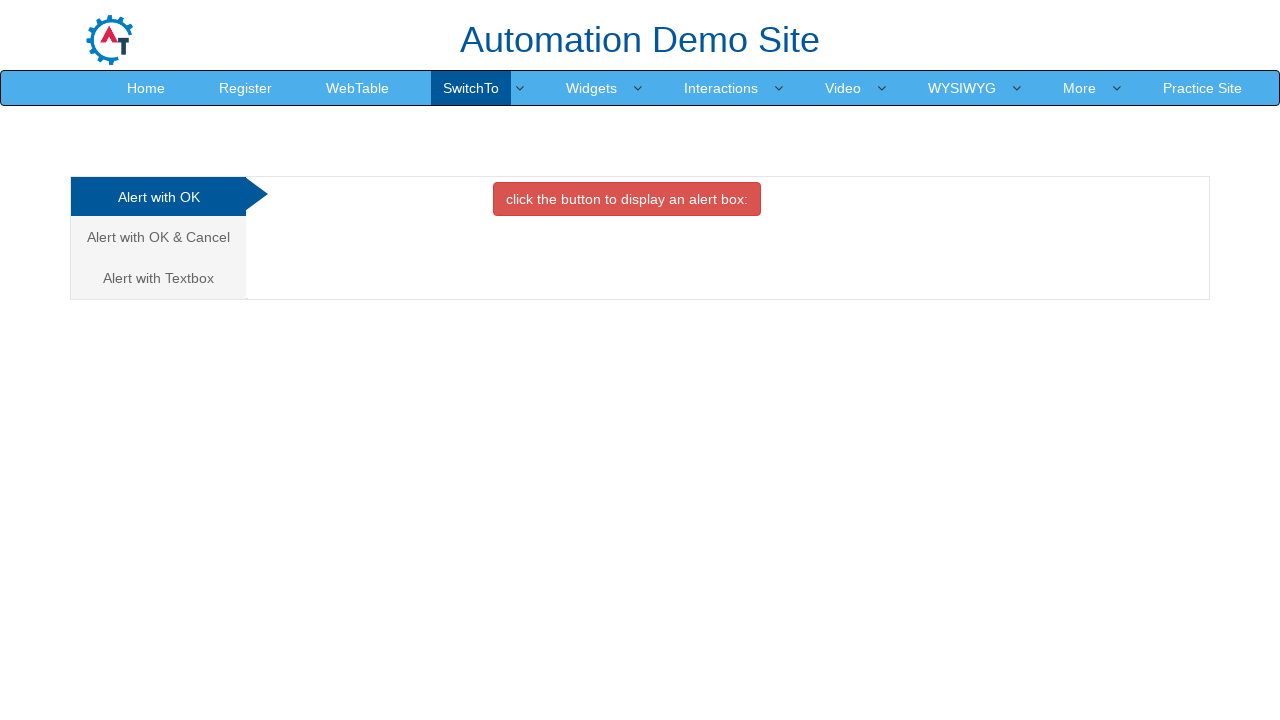

Navigated to demo automation testing site
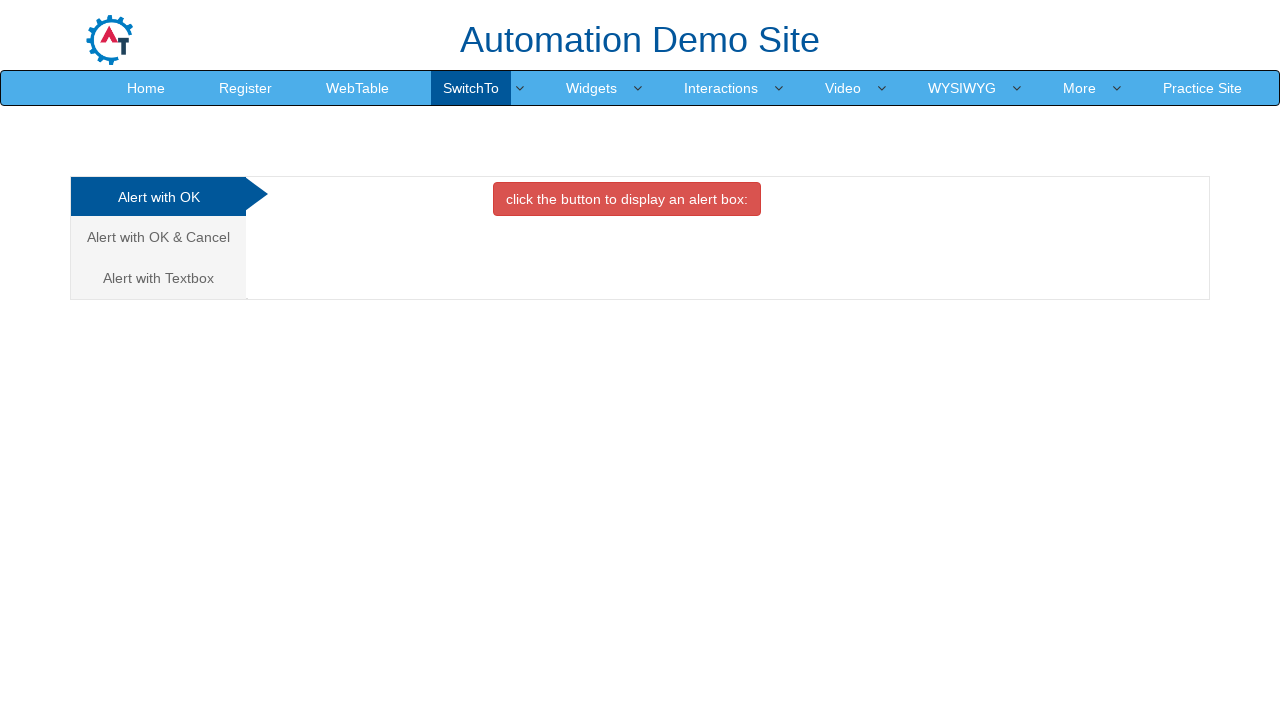

Hovered over Widgets menu item at (592, 88) on xpath=//*[@id="header"]/nav/div/div[2]/ul/li[5]/a
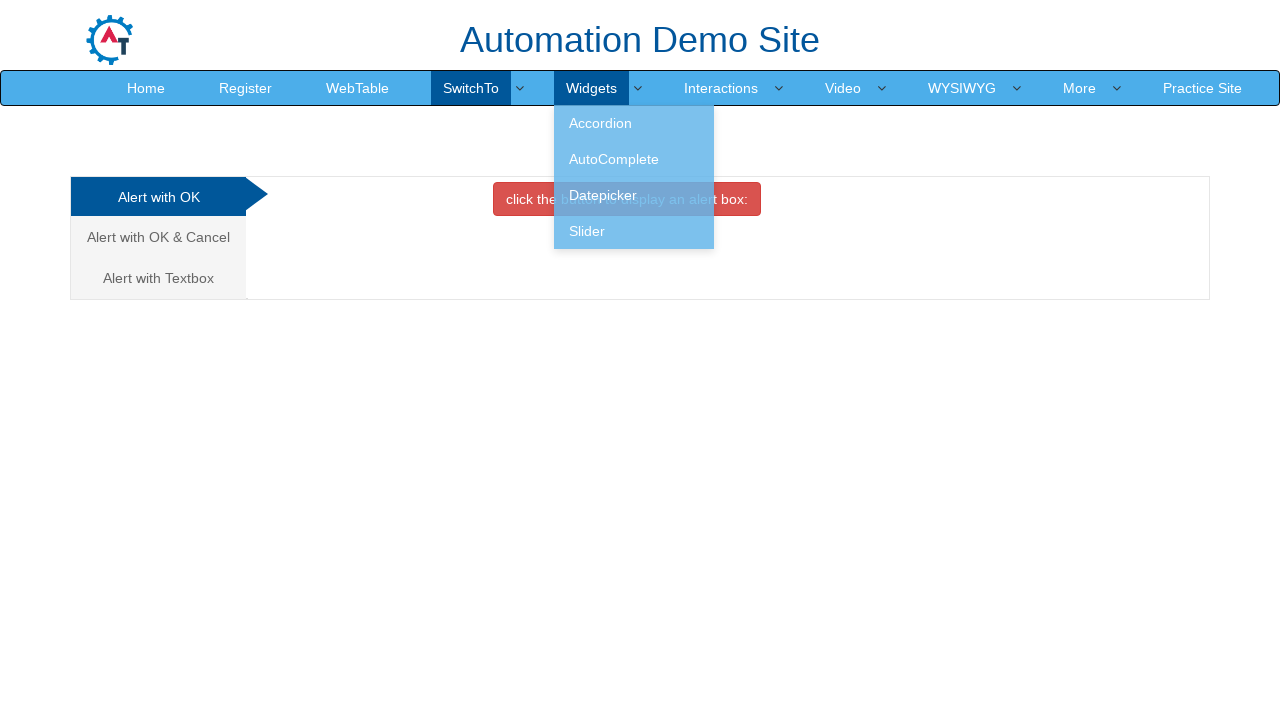

Hovered over Autocomplete submenu item in nested Widgets menu at (634, 159) on xpath=//*[@id="header"]/nav/div/div[2]/ul/li[5]/ul/li[2]/a
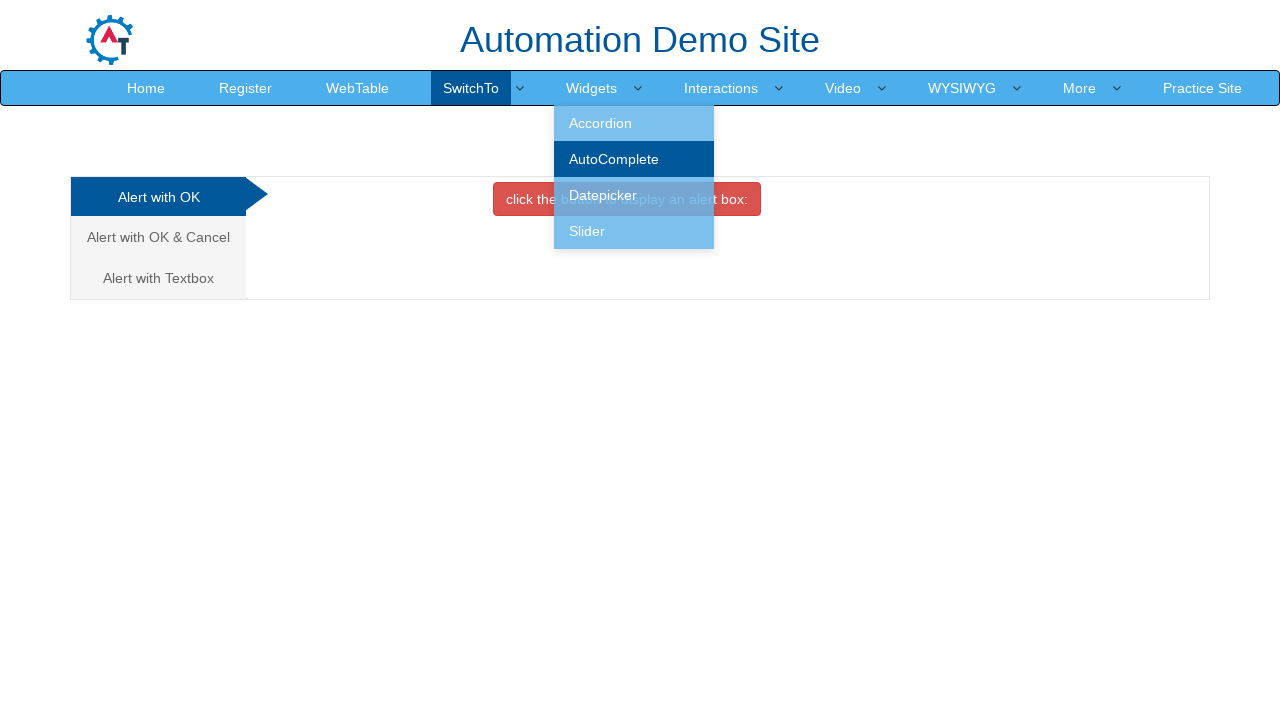

Clicked on Autocomplete menu item at (634, 159) on xpath=//*[@id="header"]/nav/div/div[2]/ul/li[5]/ul/li[2]/a
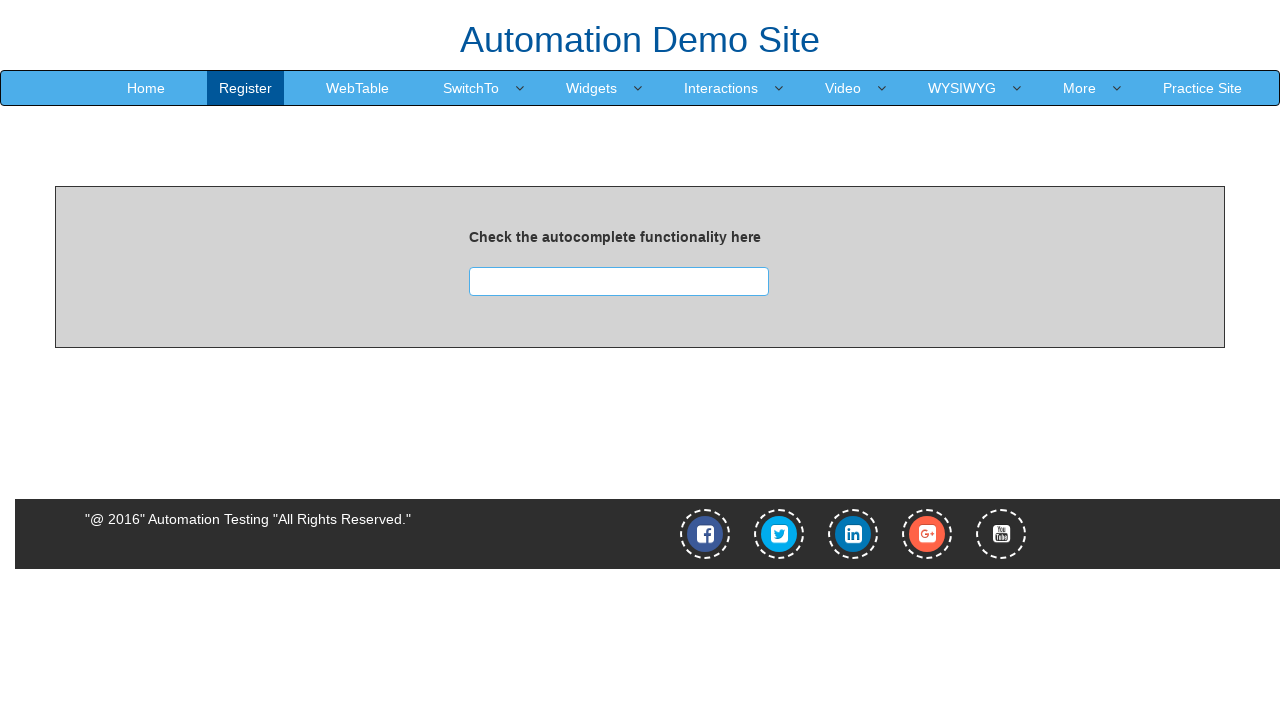

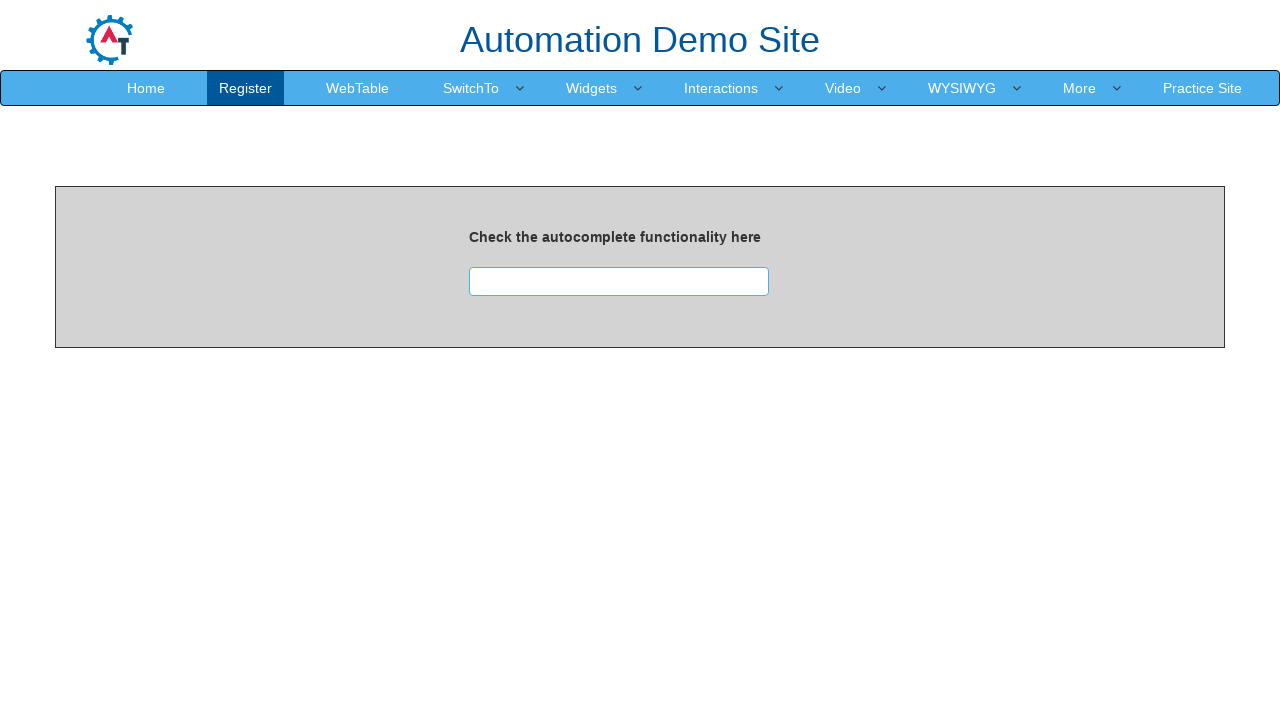